Navigates to W3Schools HTML tables tutorial page and interacts with the example table to verify table headers and data are present

Starting URL: https://www.w3schools.com/html/html_tables.asp

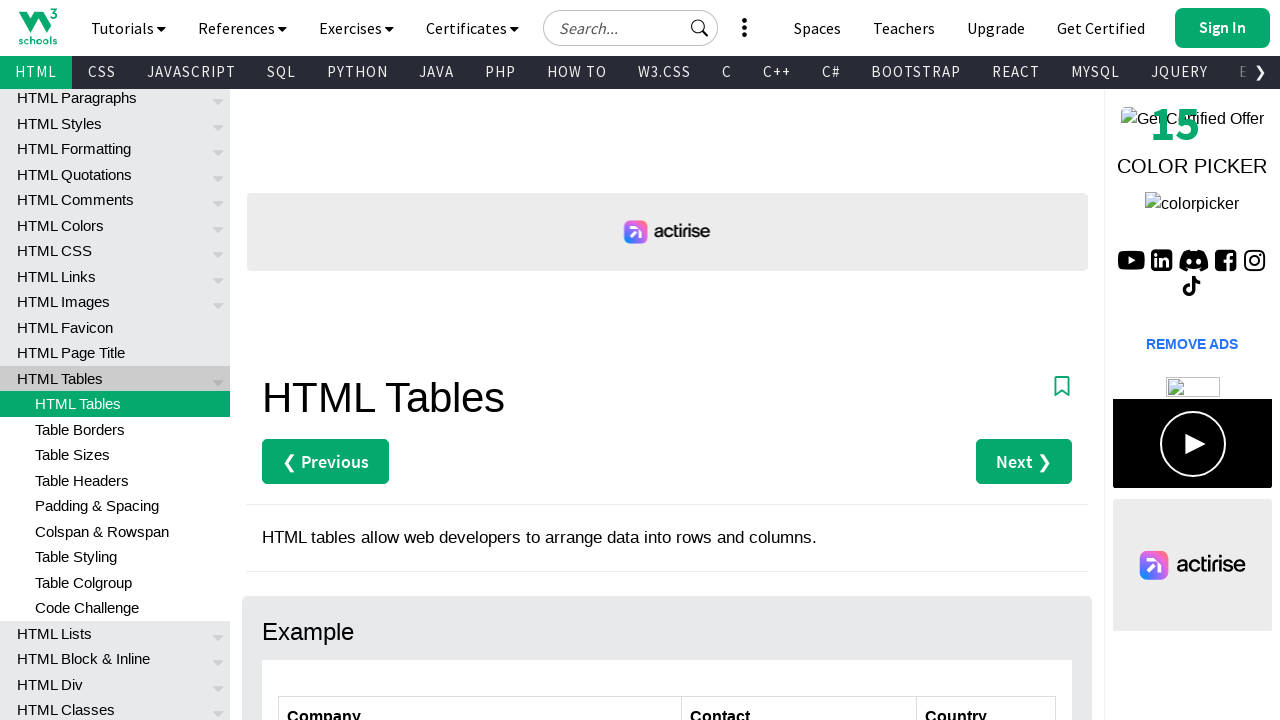

Waited for customers table body to be visible
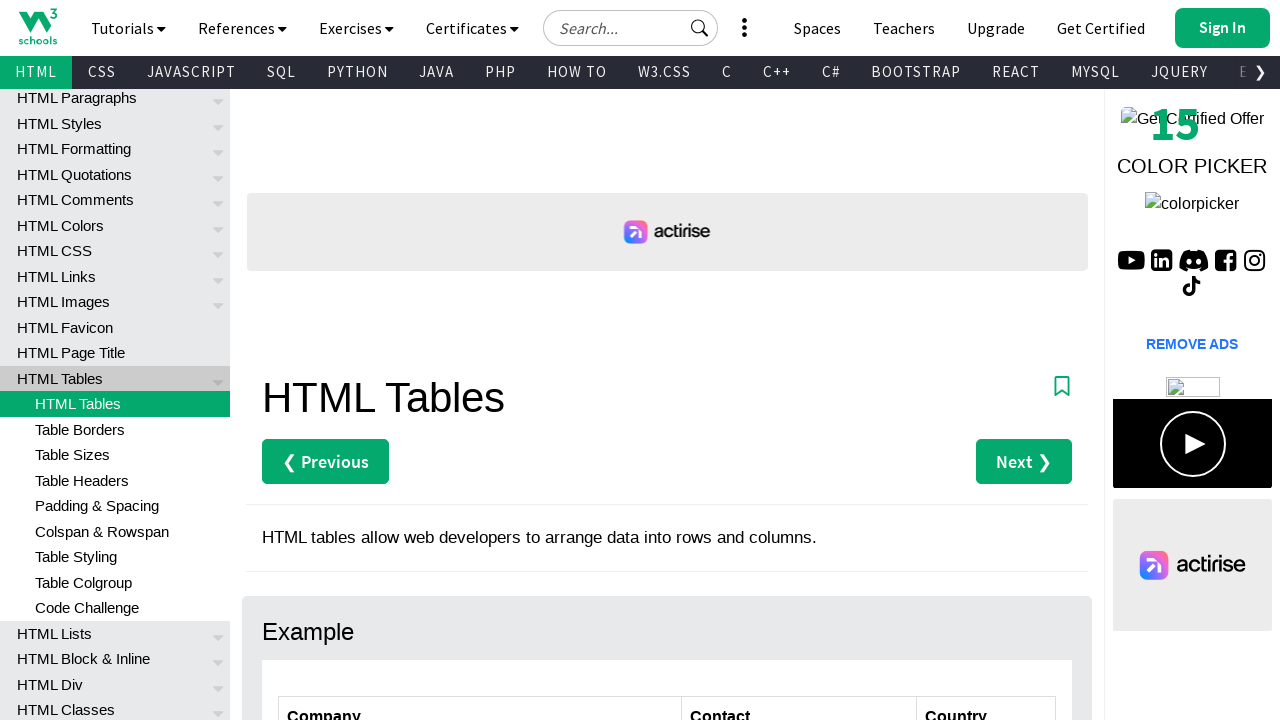

Waited for table headers to load
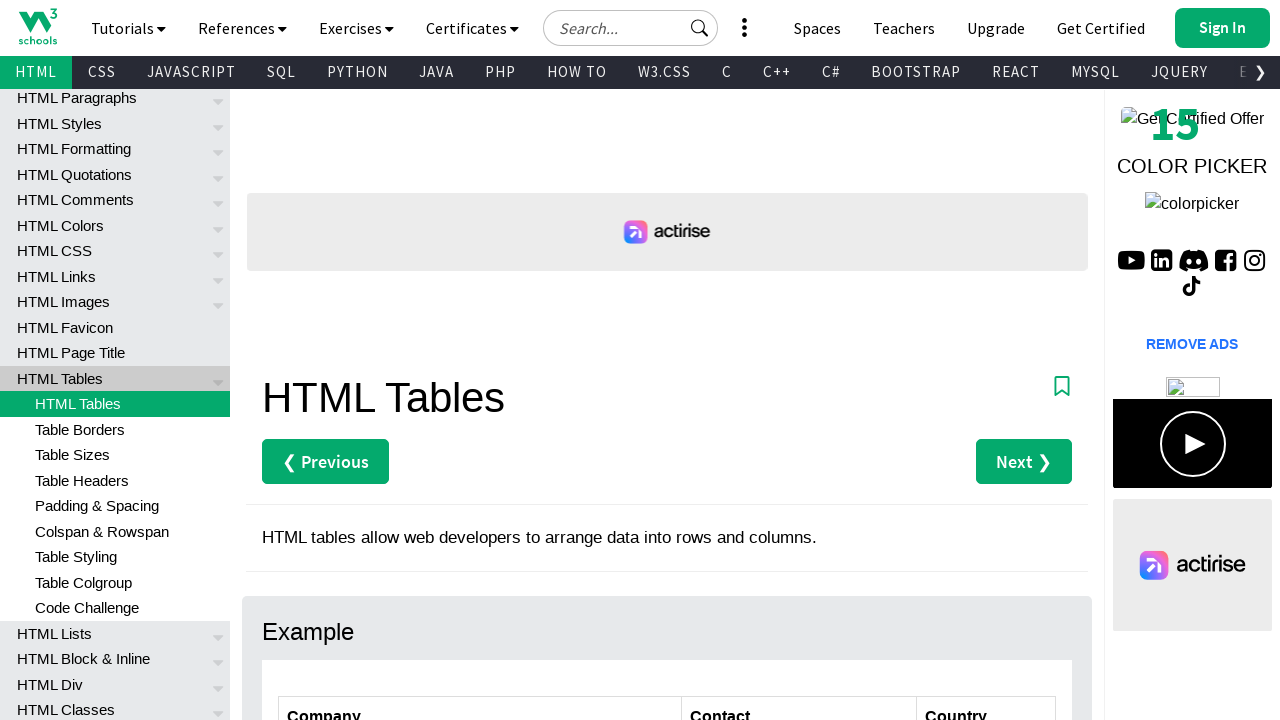

Waited for table rows to be present
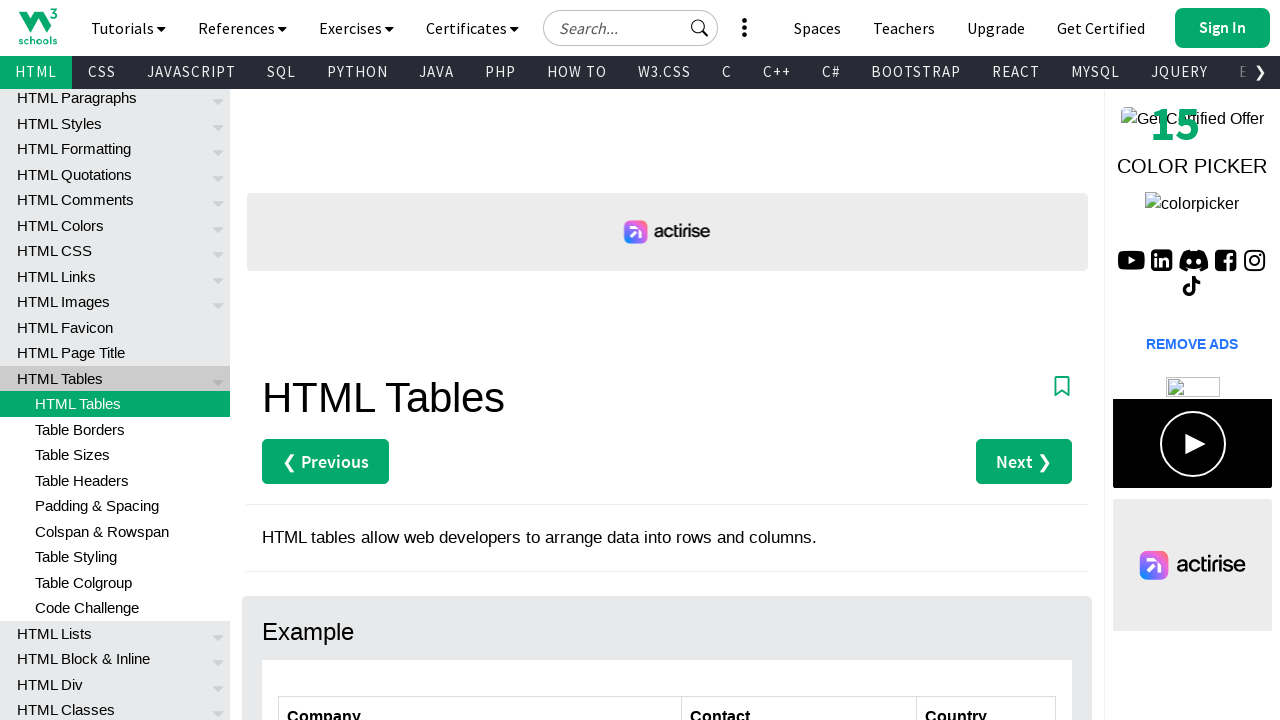

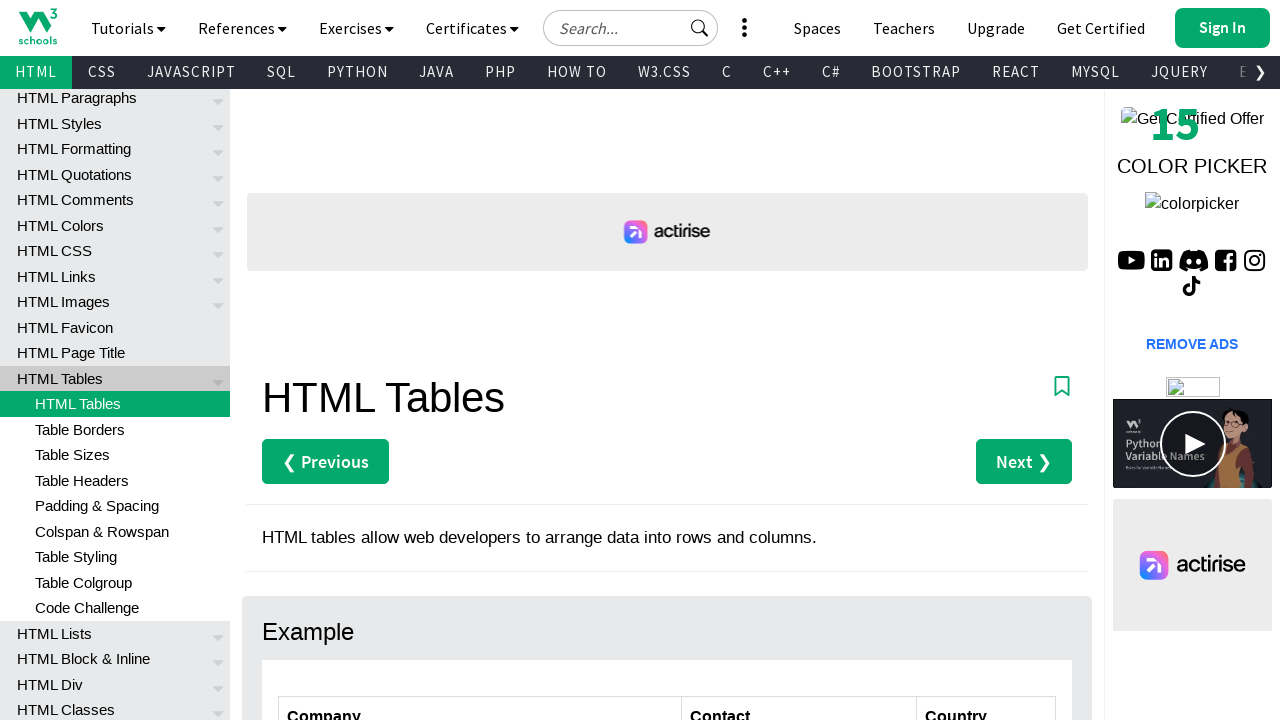